Tests the full student registration form by filling all fields including name, email, gender, phone, birth date, subjects, hobbies, file upload, address, and state/city, then verifies the submitted data in a modal window.

Starting URL: https://demoqa.com/automation-practice-form

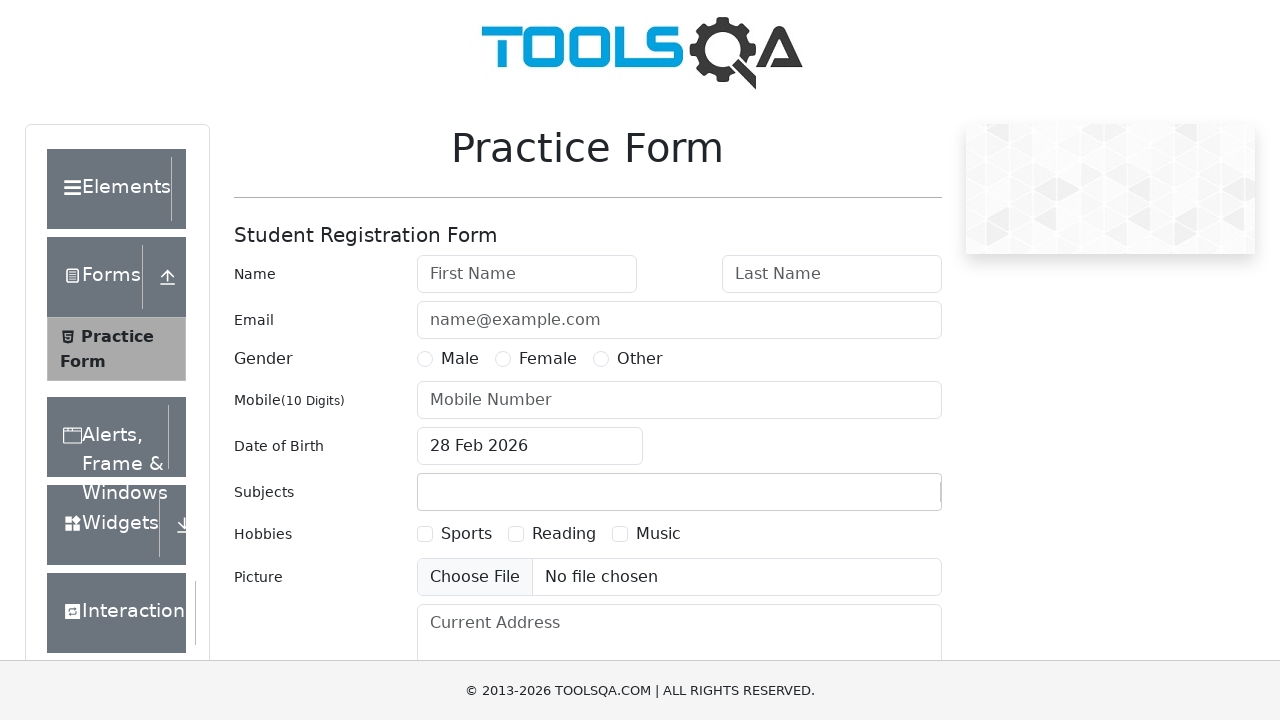

Filled first name field with 'Michael' on #firstName
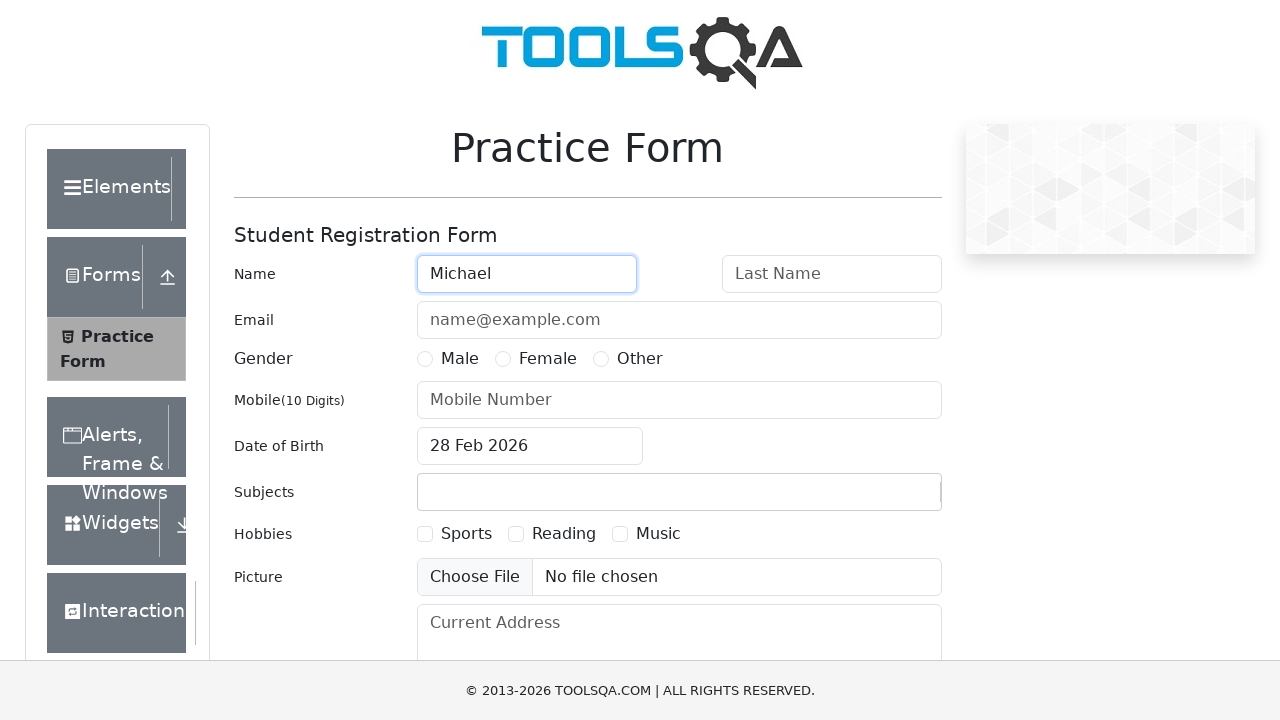

Filled last name field with 'Thompson' on #lastName
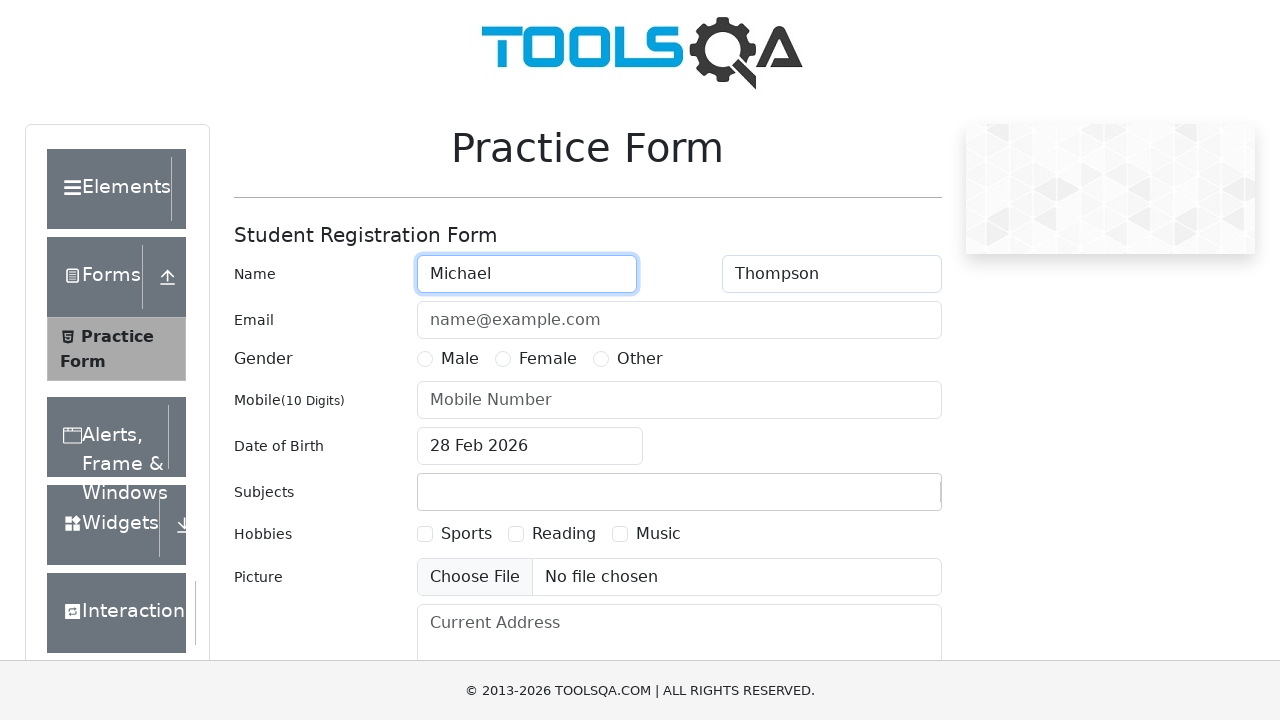

Filled email field with 'michael.thompson@example.com' on #userEmail
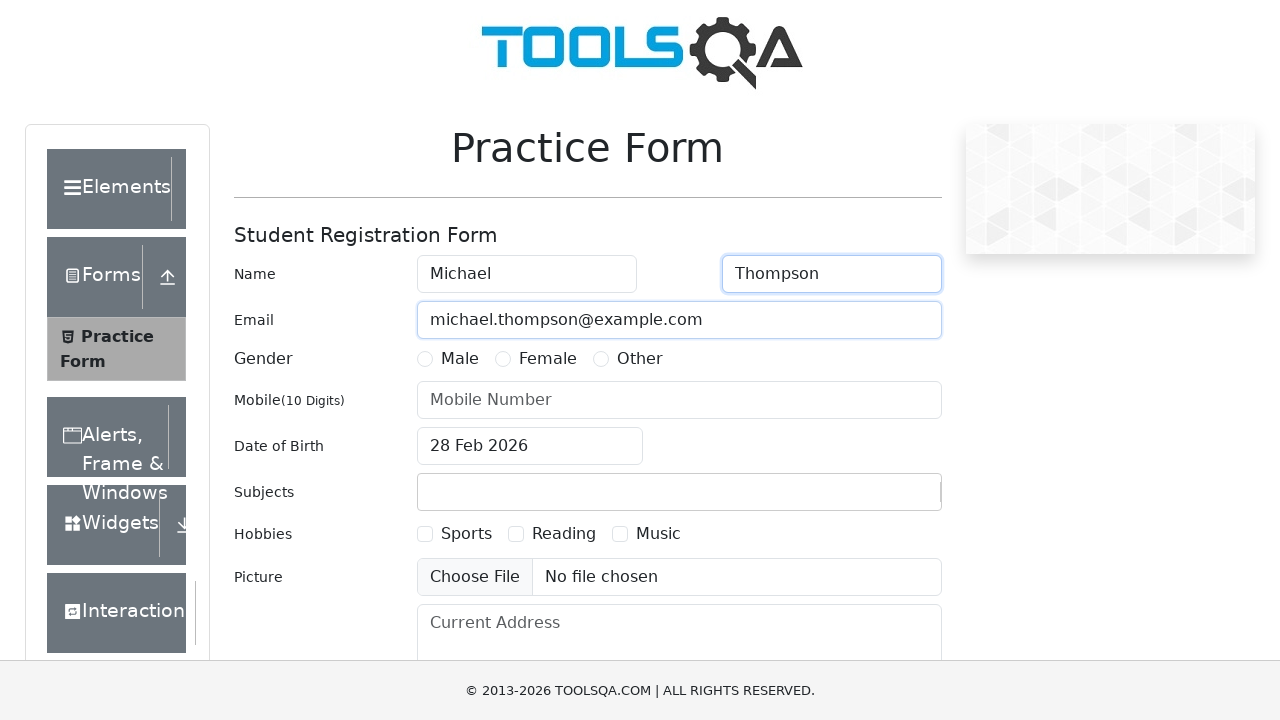

Selected Male gender option at (460, 359) on label[for='gender-radio-1']
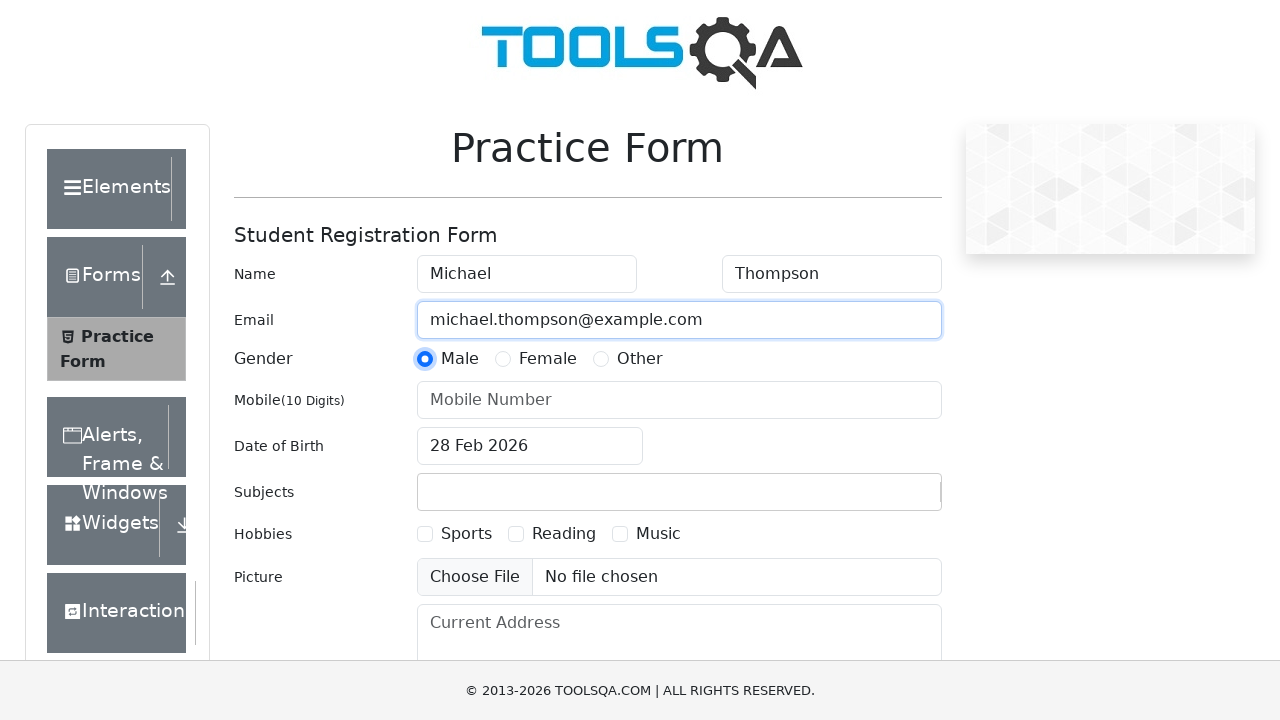

Filled phone number field with '5551234567' on #userNumber
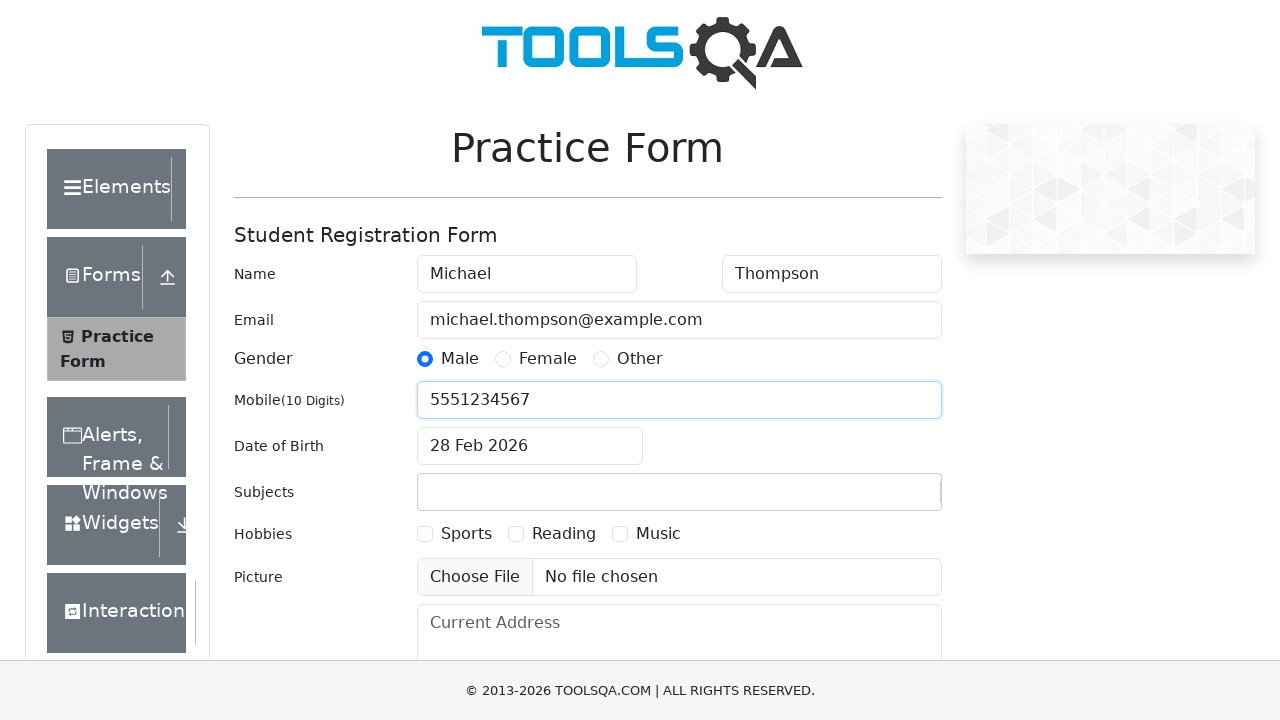

Clicked date of birth input to open date picker at (530, 446) on #dateOfBirthInput
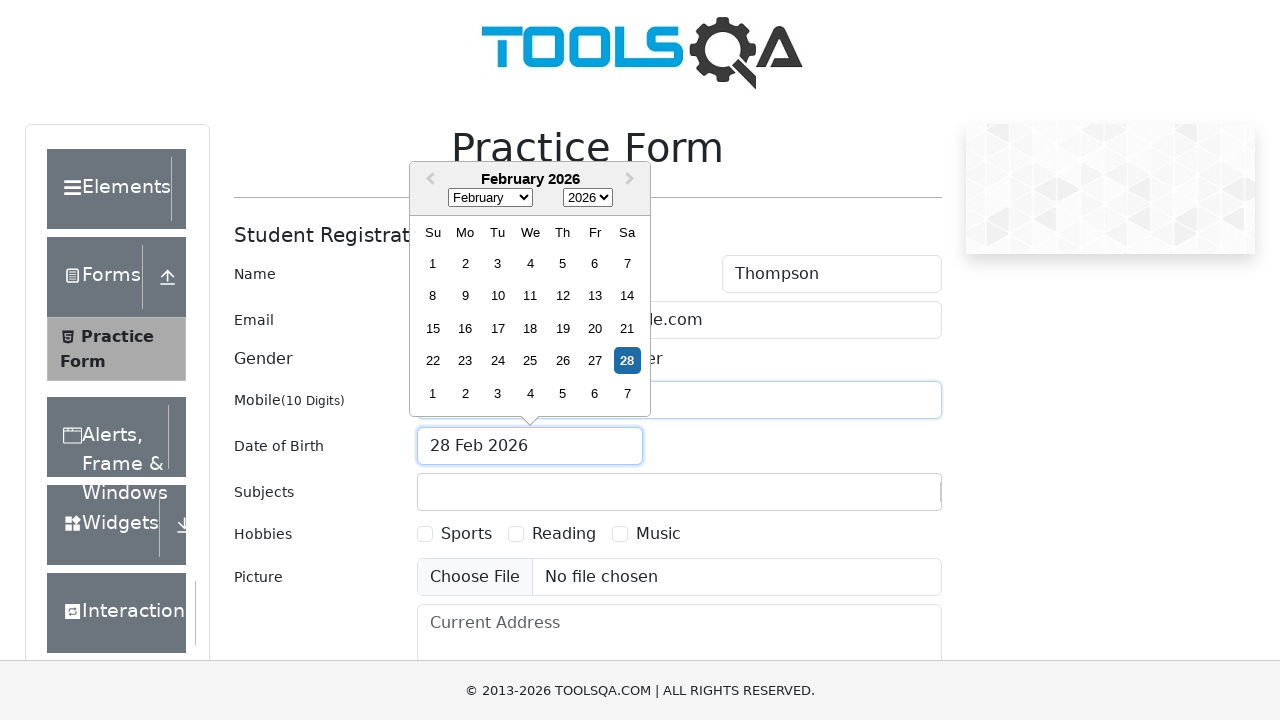

Selected March as birth month on .react-datepicker__month-select
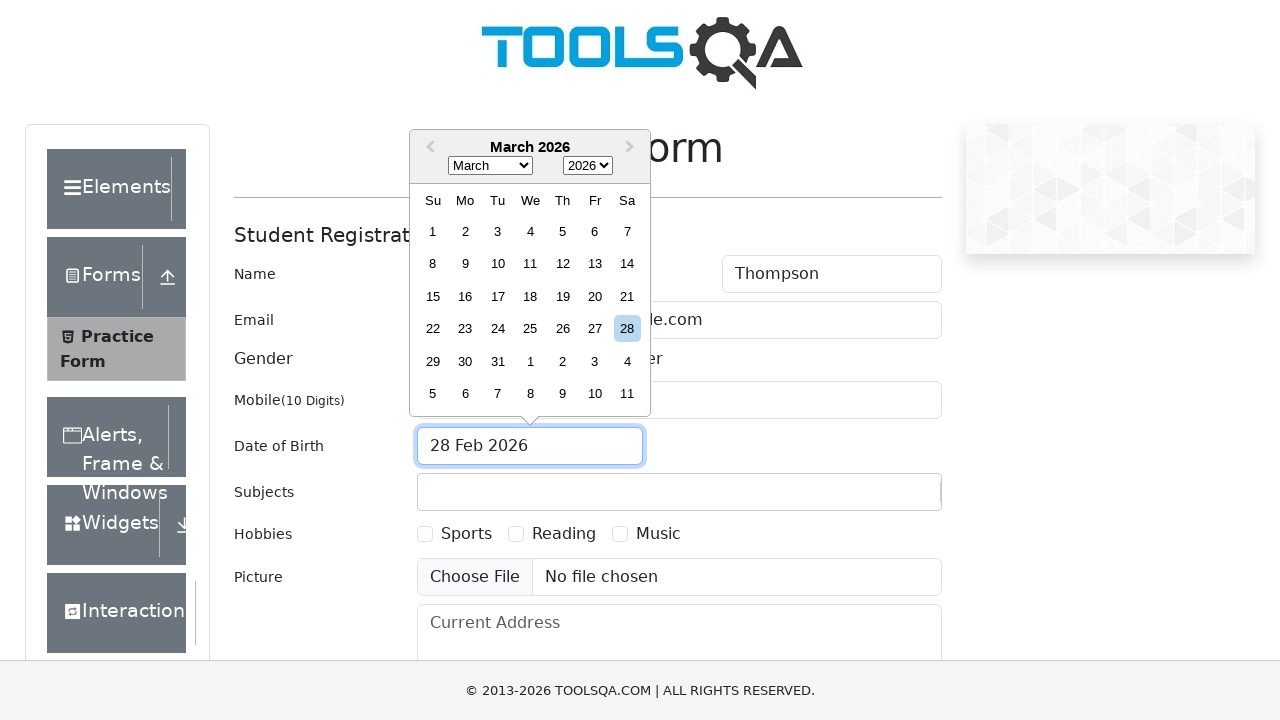

Selected 1995 as birth year on .react-datepicker__year-select
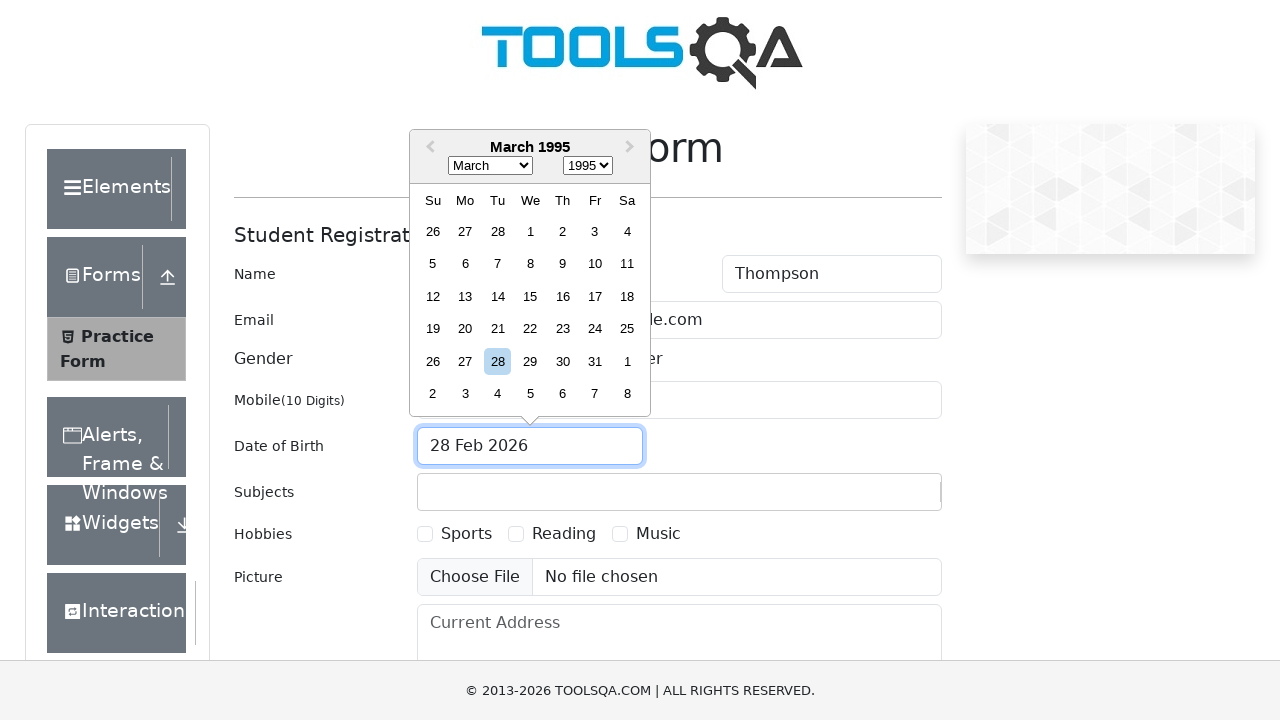

Selected 15th as birth day at (530, 296) on .react-datepicker__day--015:not(.react-datepicker__day--outside-month)
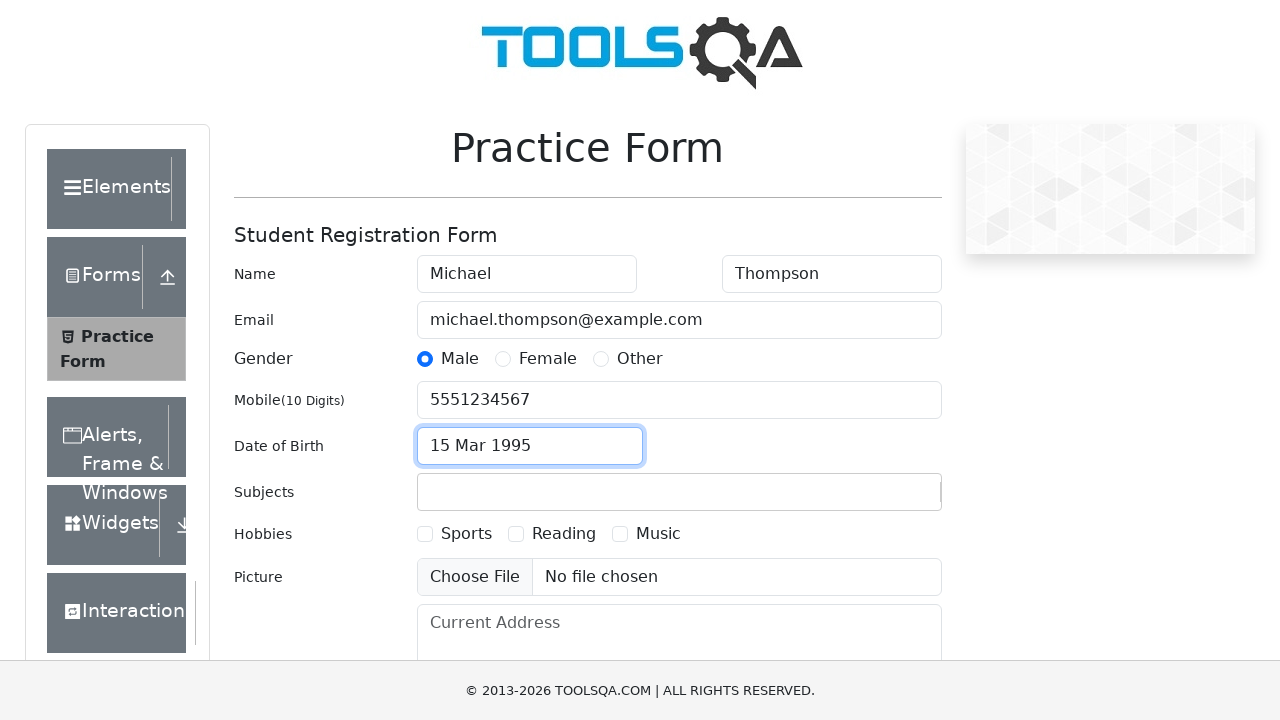

Filled subjects input with 'Computer Science' on #subjectsInput
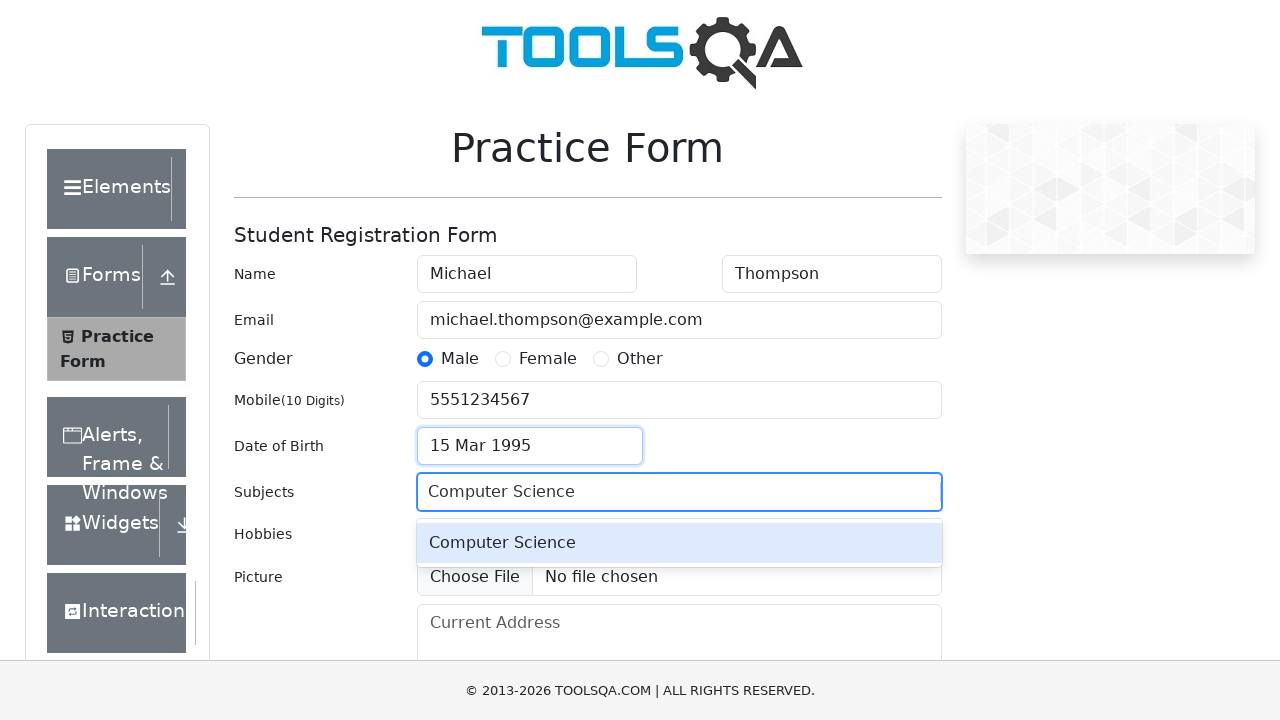

Pressed Enter to confirm subject selection on #subjectsInput
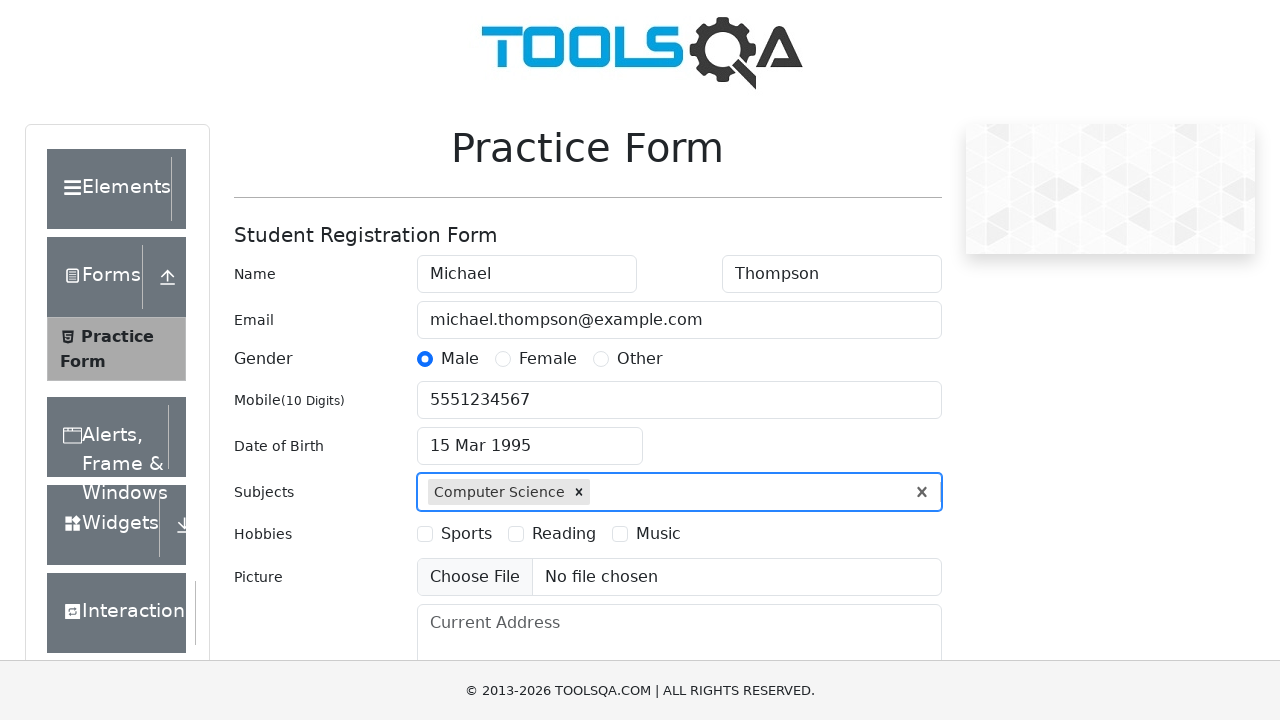

Selected Sports hobby checkbox at (466, 534) on label[for='hobbies-checkbox-1']
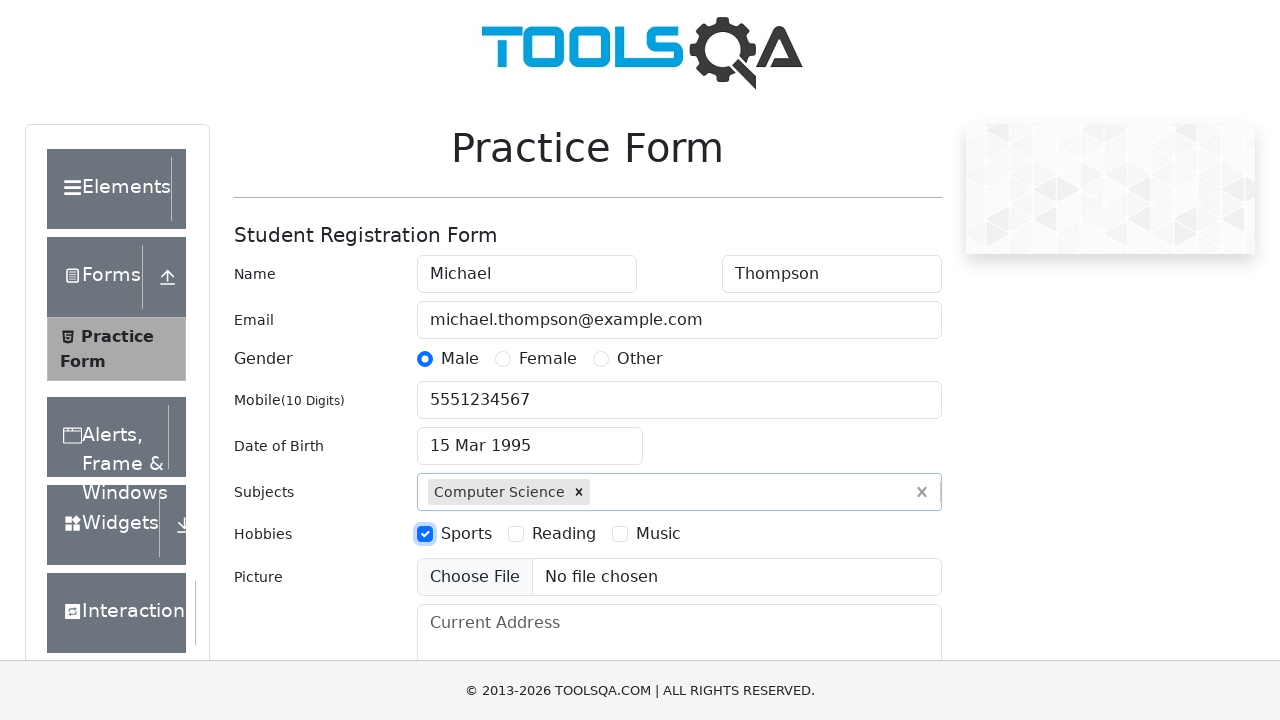

Filled current address field with '123 Main Street, Apt 4B, New York' on #currentAddress
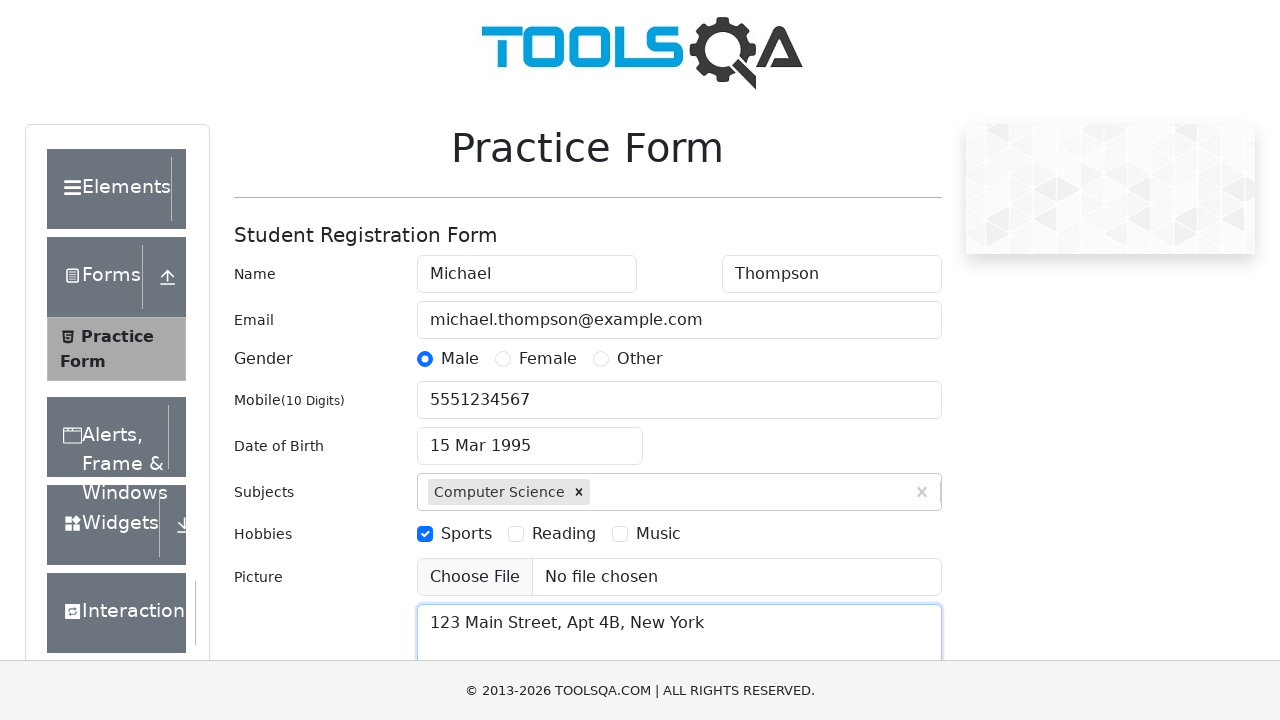

Clicked state dropdown to open options at (527, 437) on #state
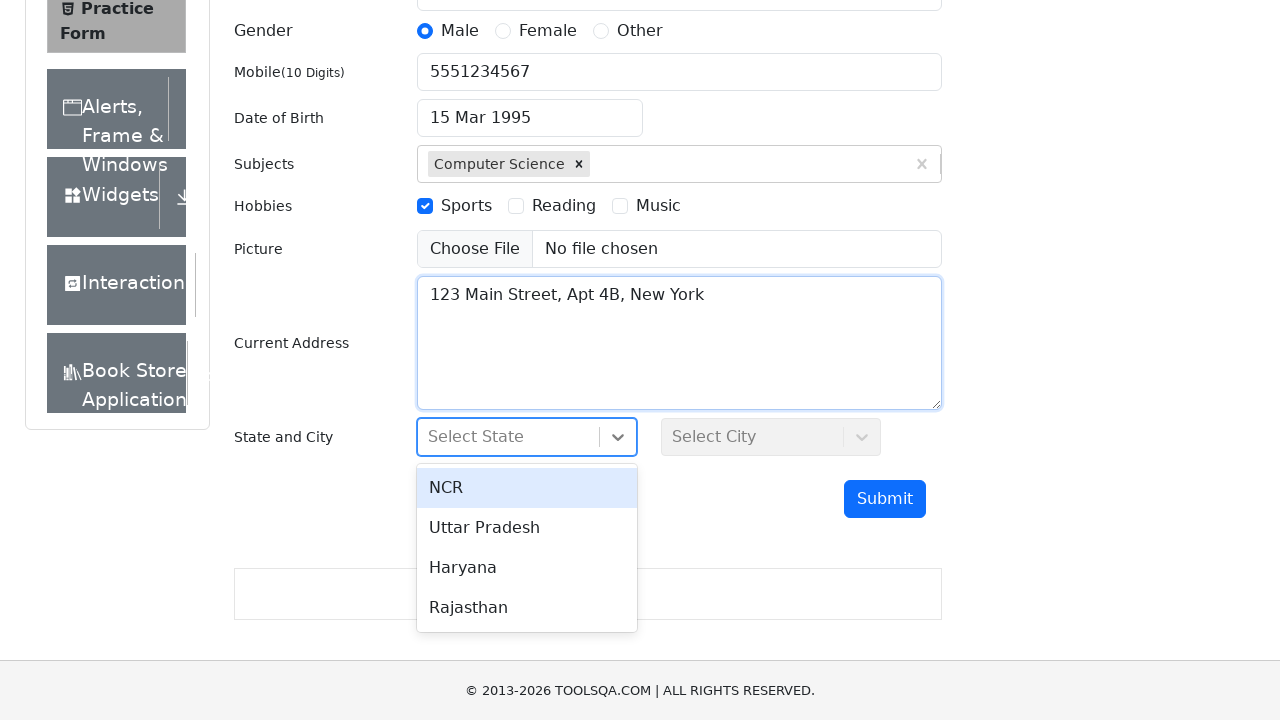

Selected first state option from dropdown at (527, 488) on div[id^='react-select'][id$='-option-0']
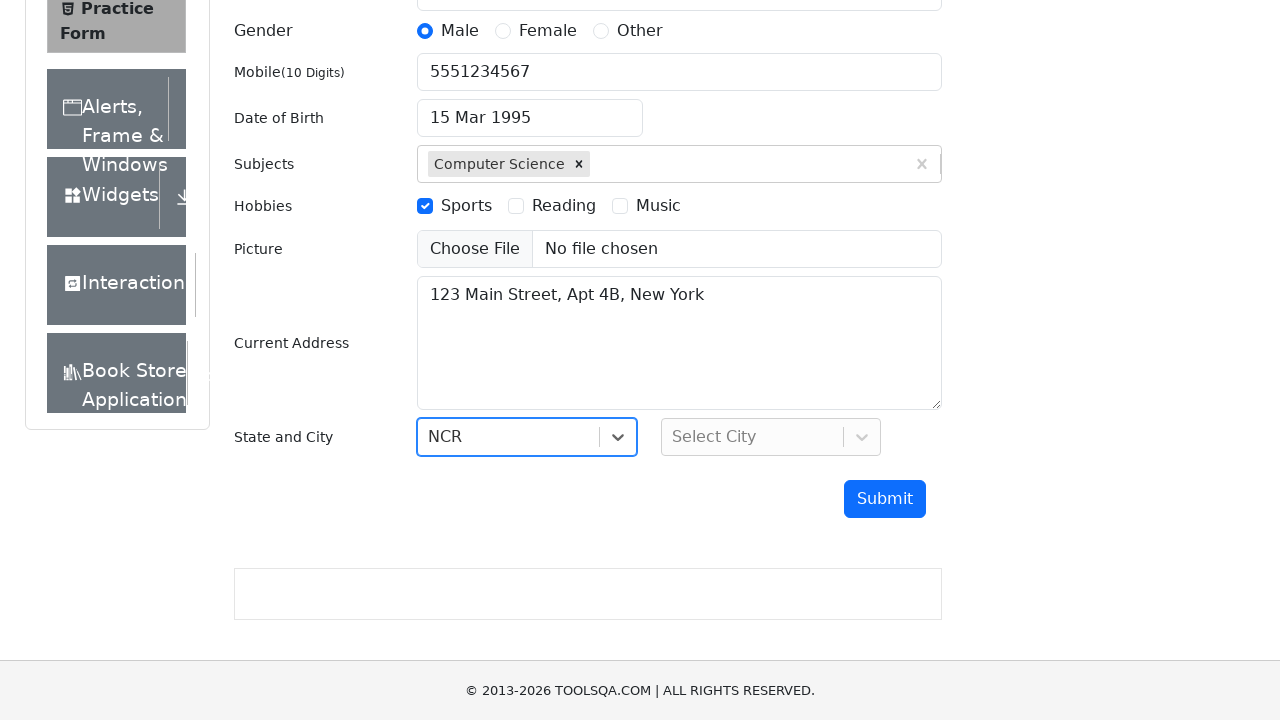

Clicked city dropdown to open options at (771, 437) on #city
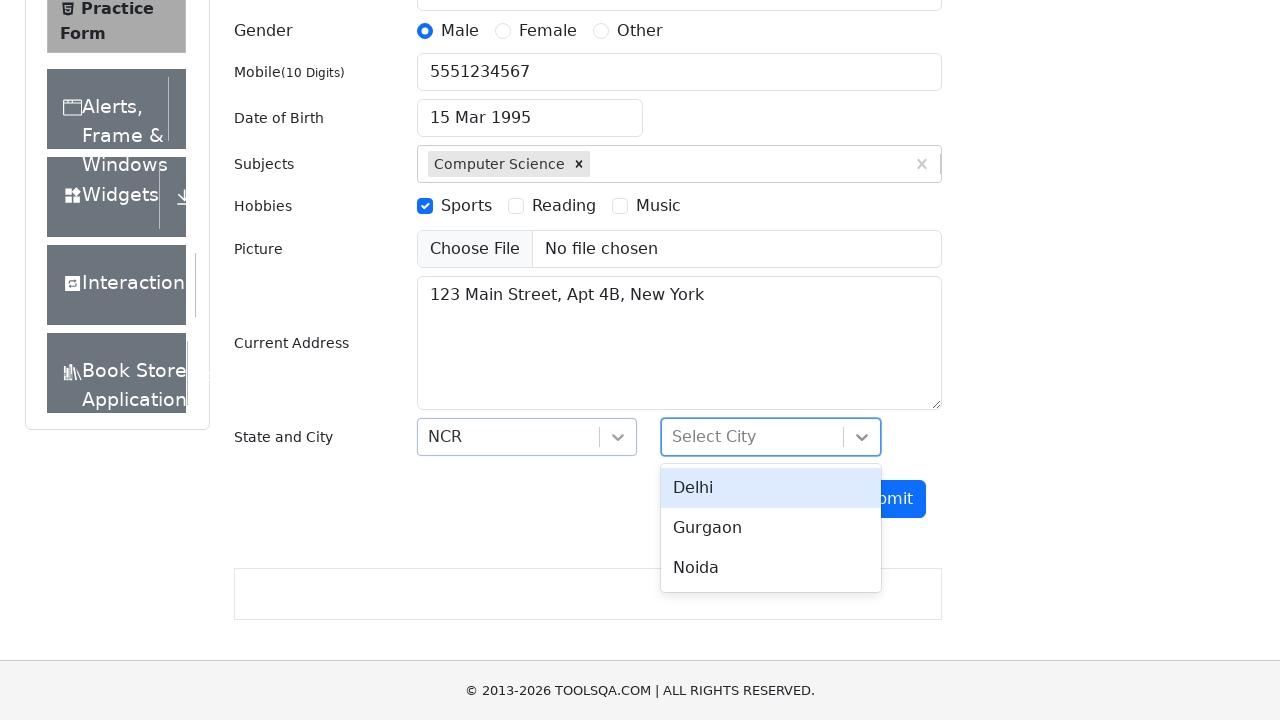

Selected first city option from dropdown at (771, 488) on div[id^='react-select'][id$='-option-0']
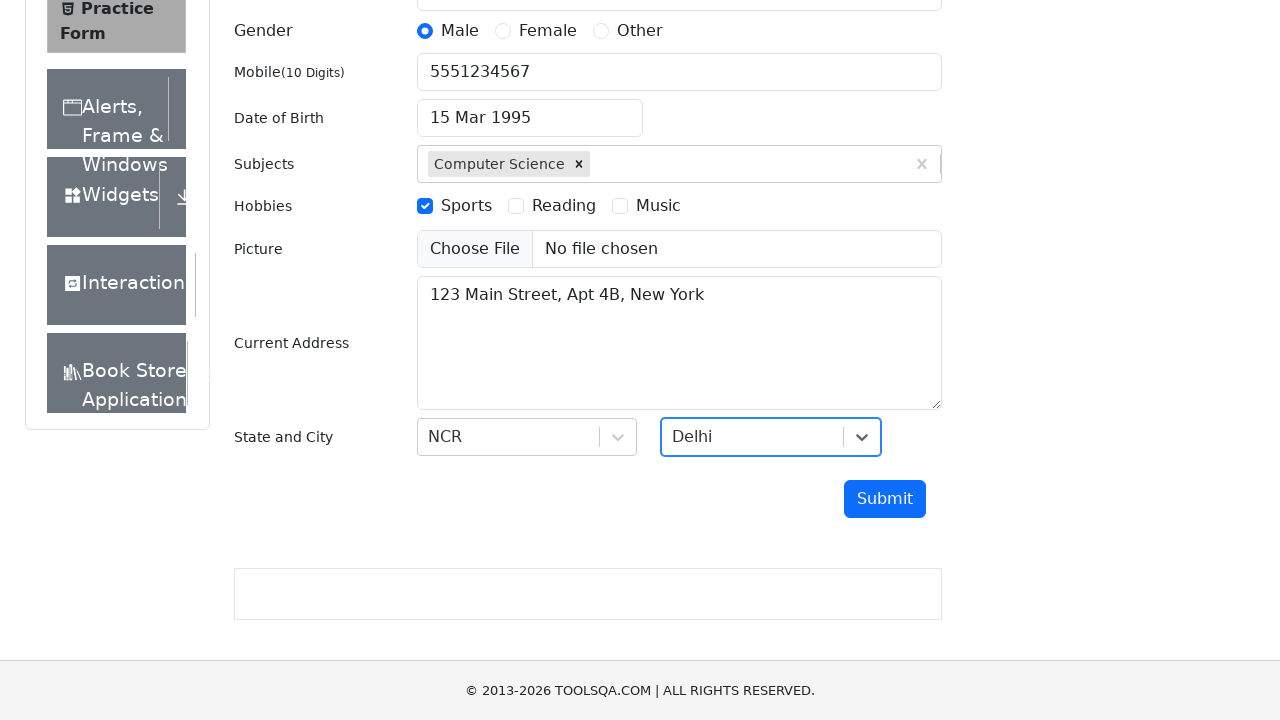

Clicked submit button to register form at (885, 499) on #submit
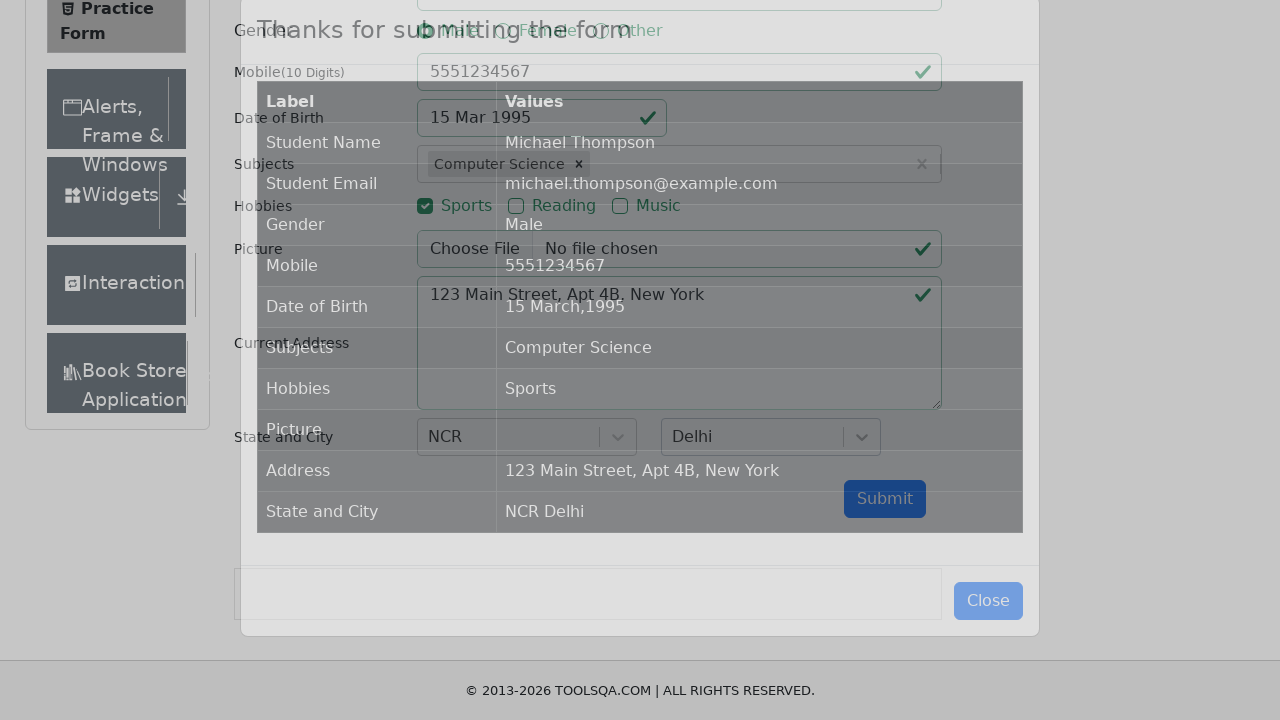

Modal window with submitted data appeared
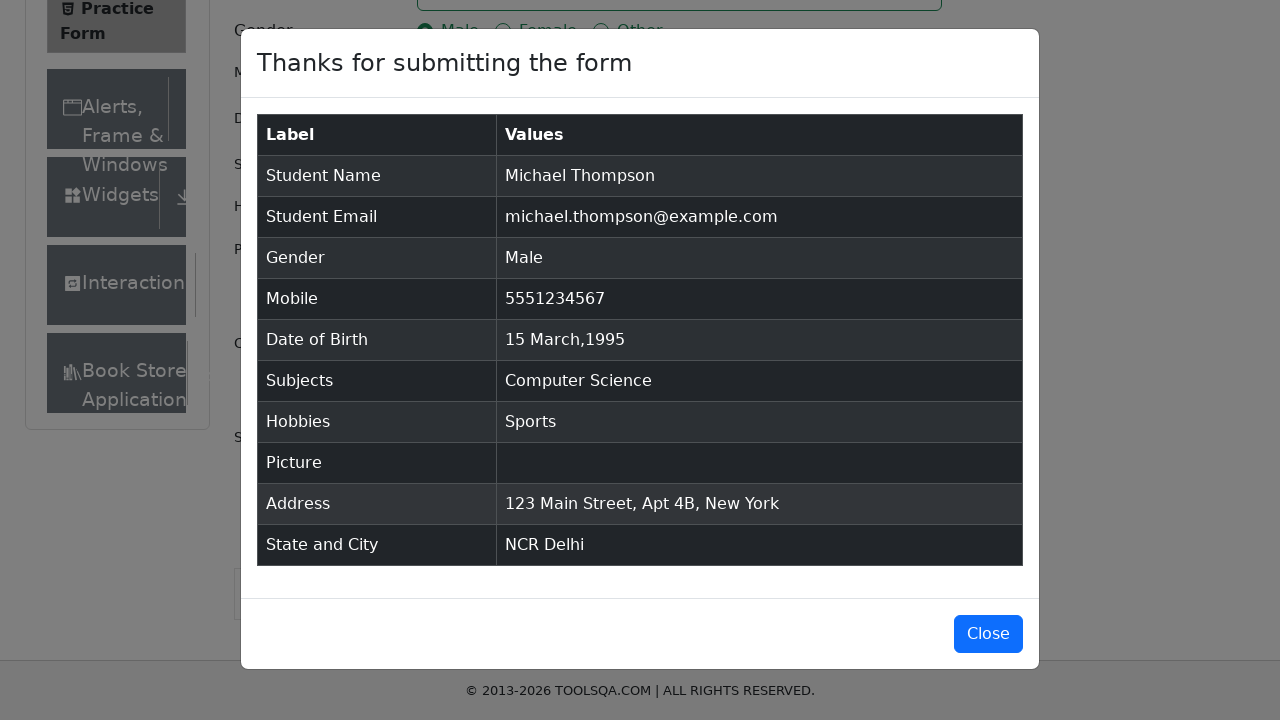

Clicked close button to dismiss modal window at (988, 634) on #closeLargeModal
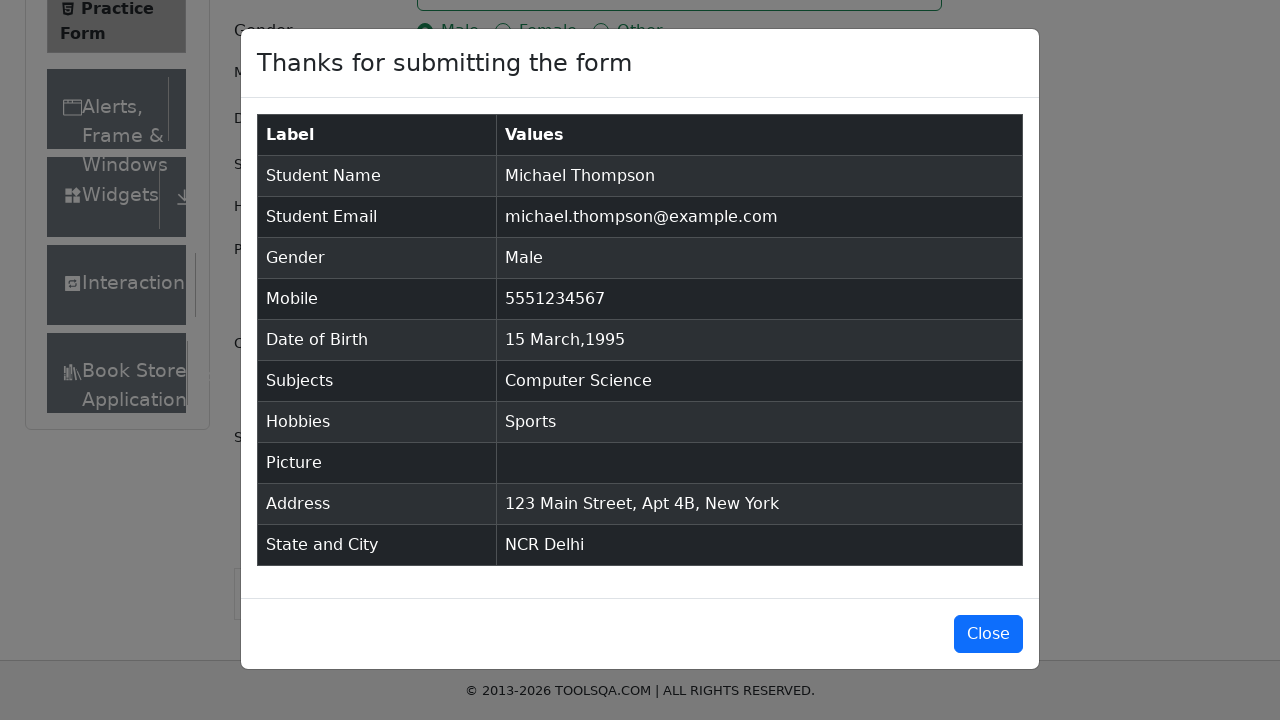

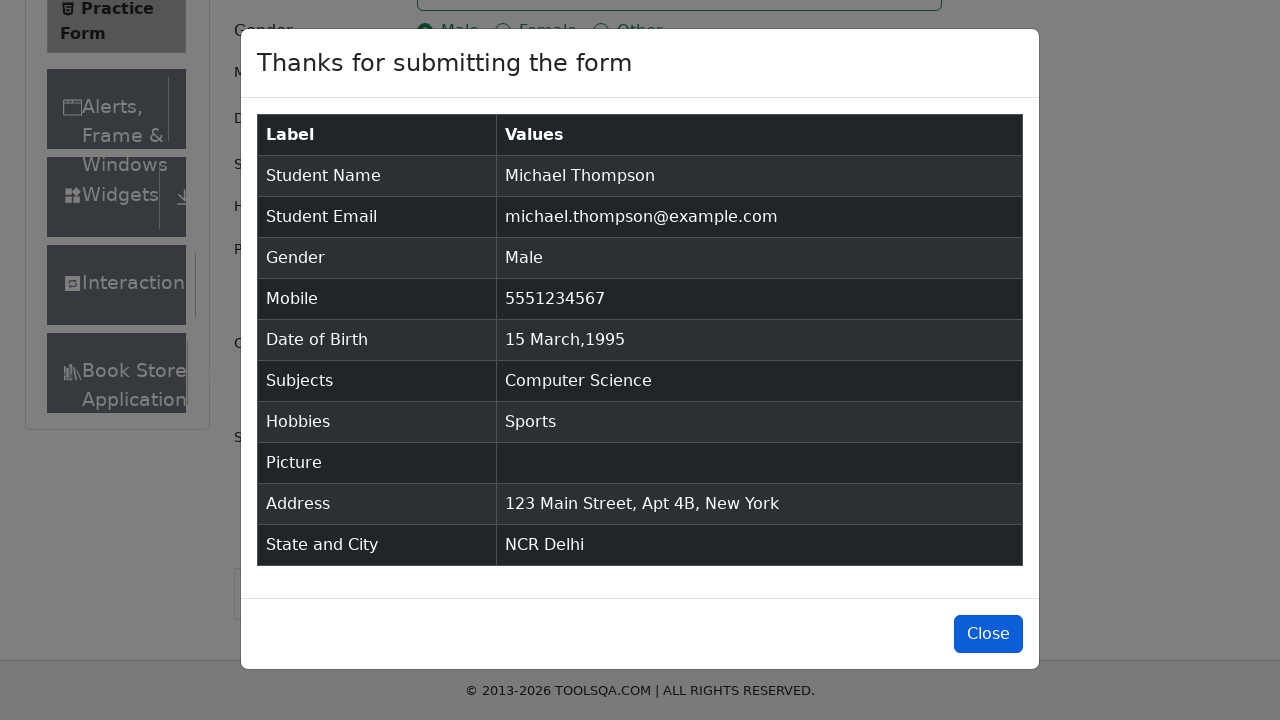